Tests multiple window handling by clicking a link that opens a new window and verifying the window handles

Starting URL: https://the-internet.herokuapp.com/windows

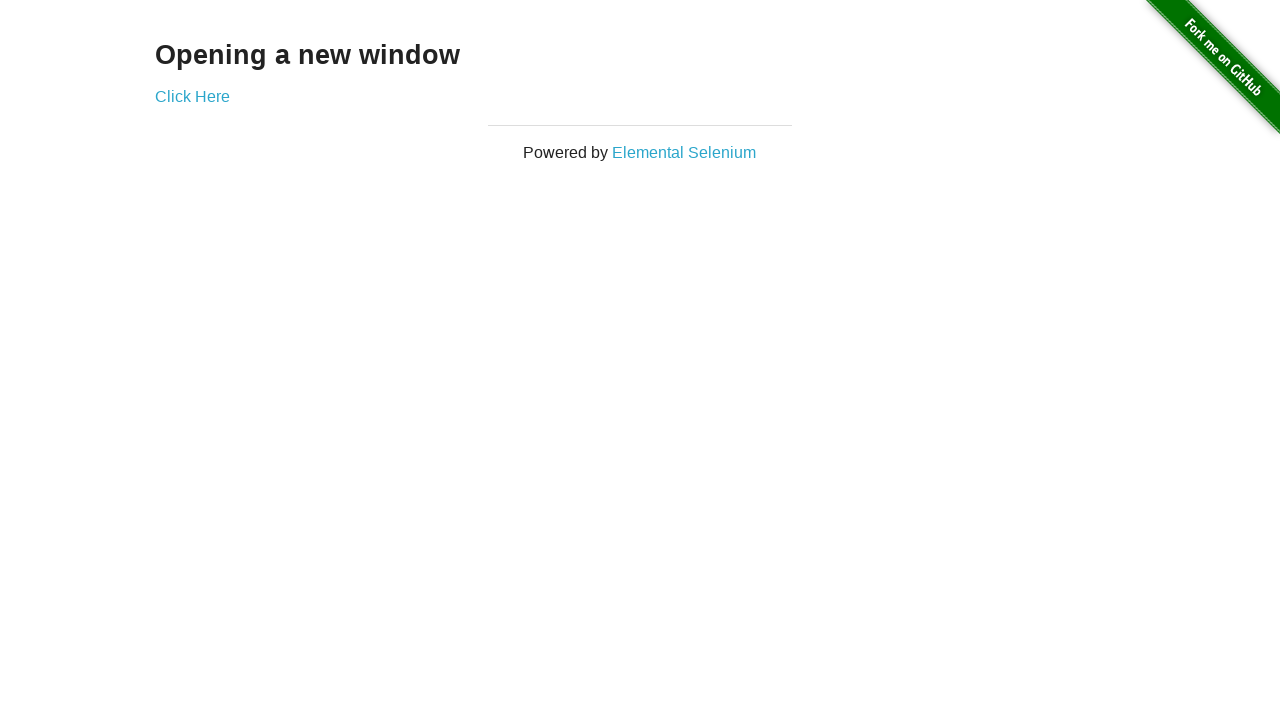

Clicked link to open a new window at (192, 96) on .example > a:nth-child(2)
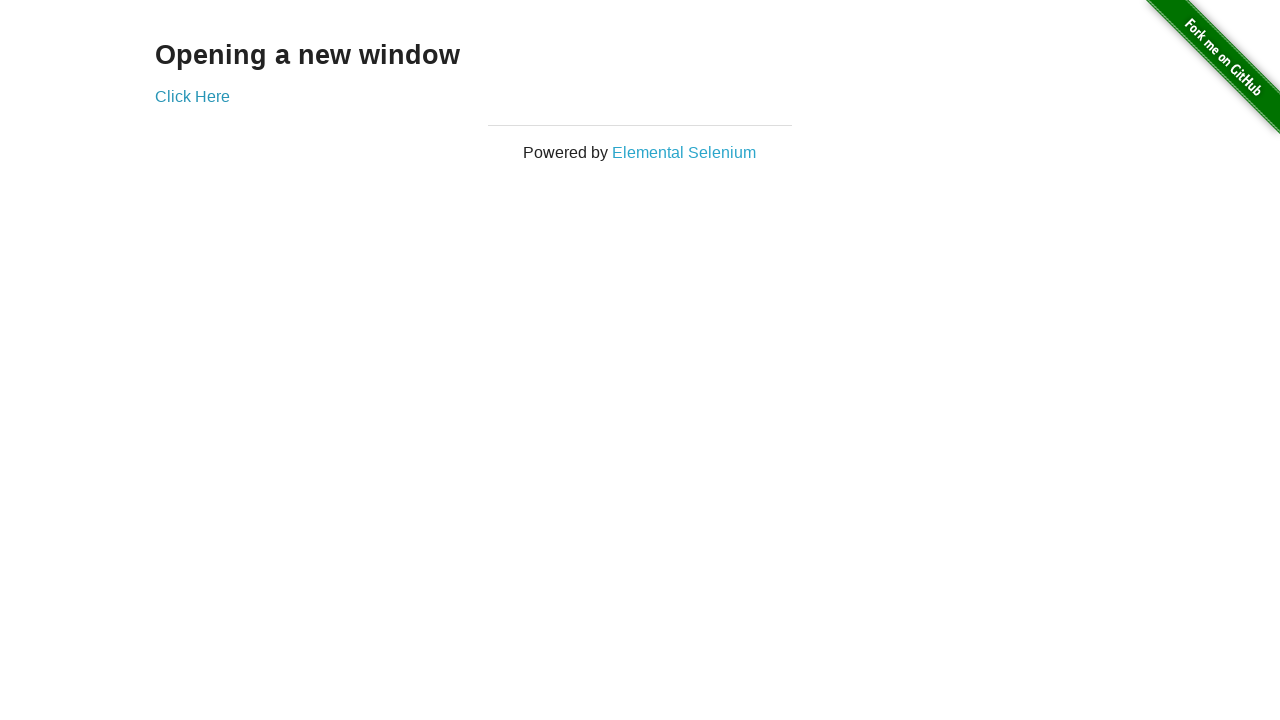

Waited 1 second for new window to open
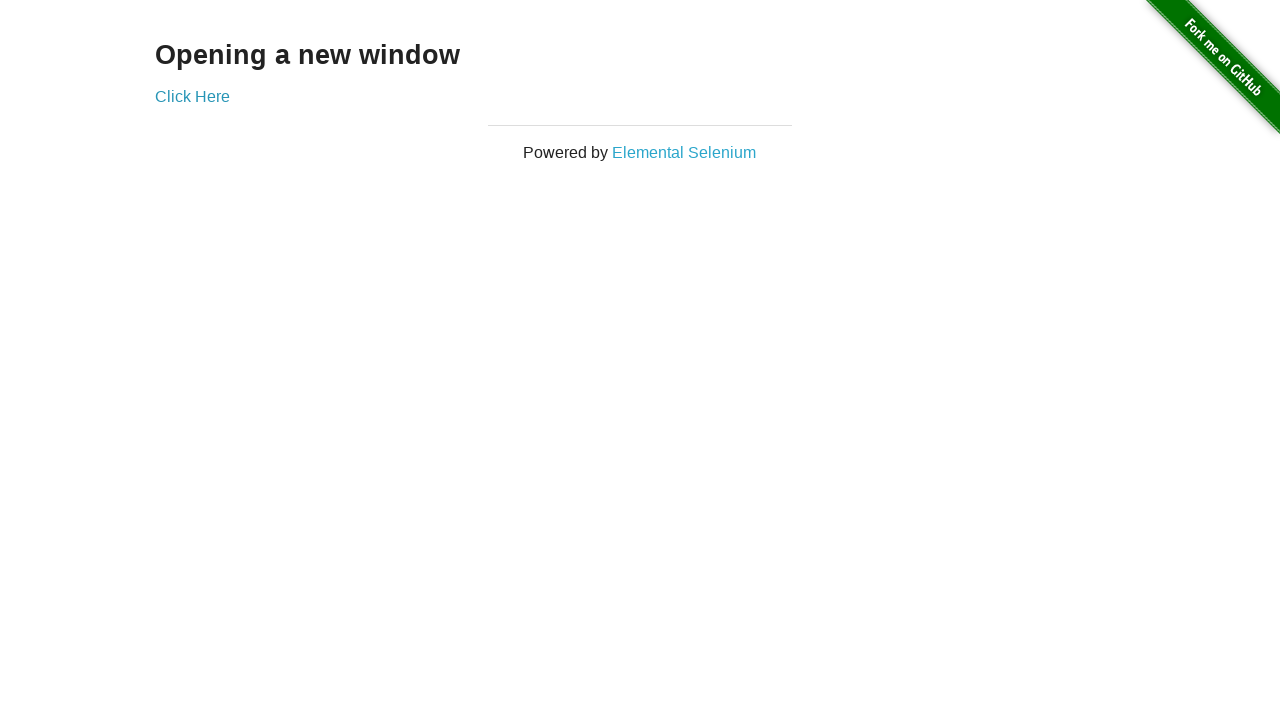

Retrieved all pages from context
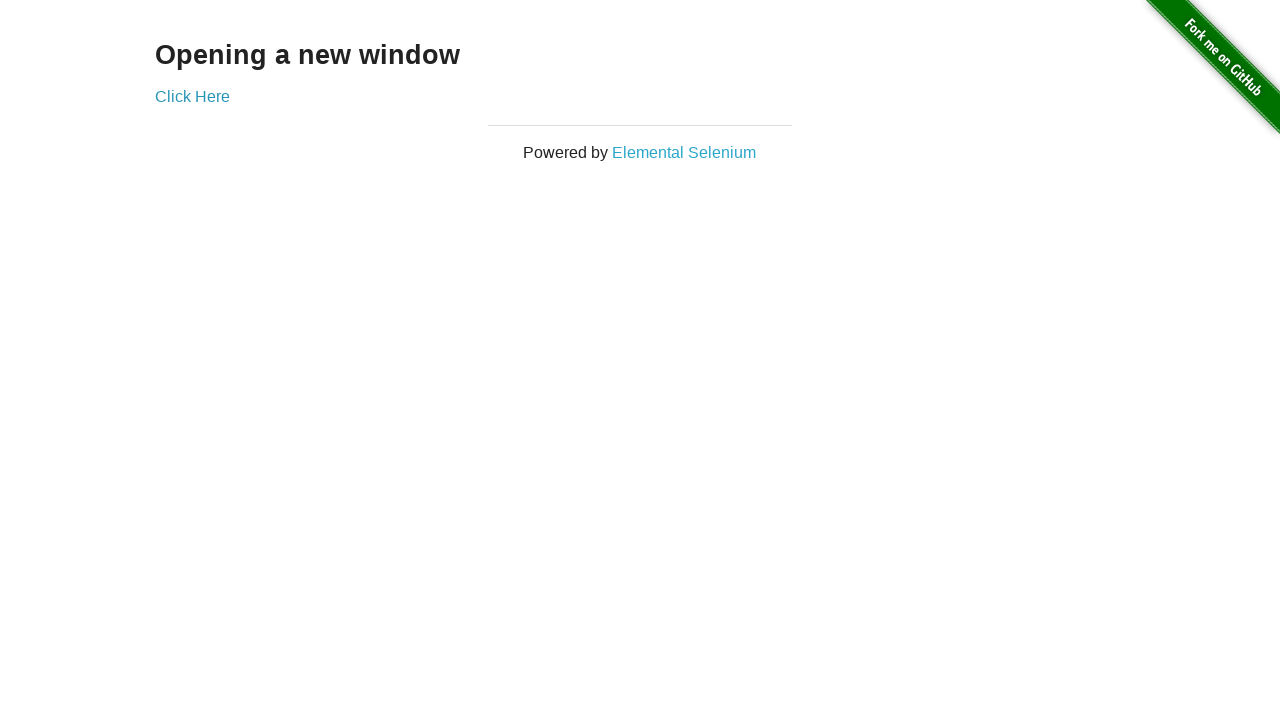

Total windows: 2
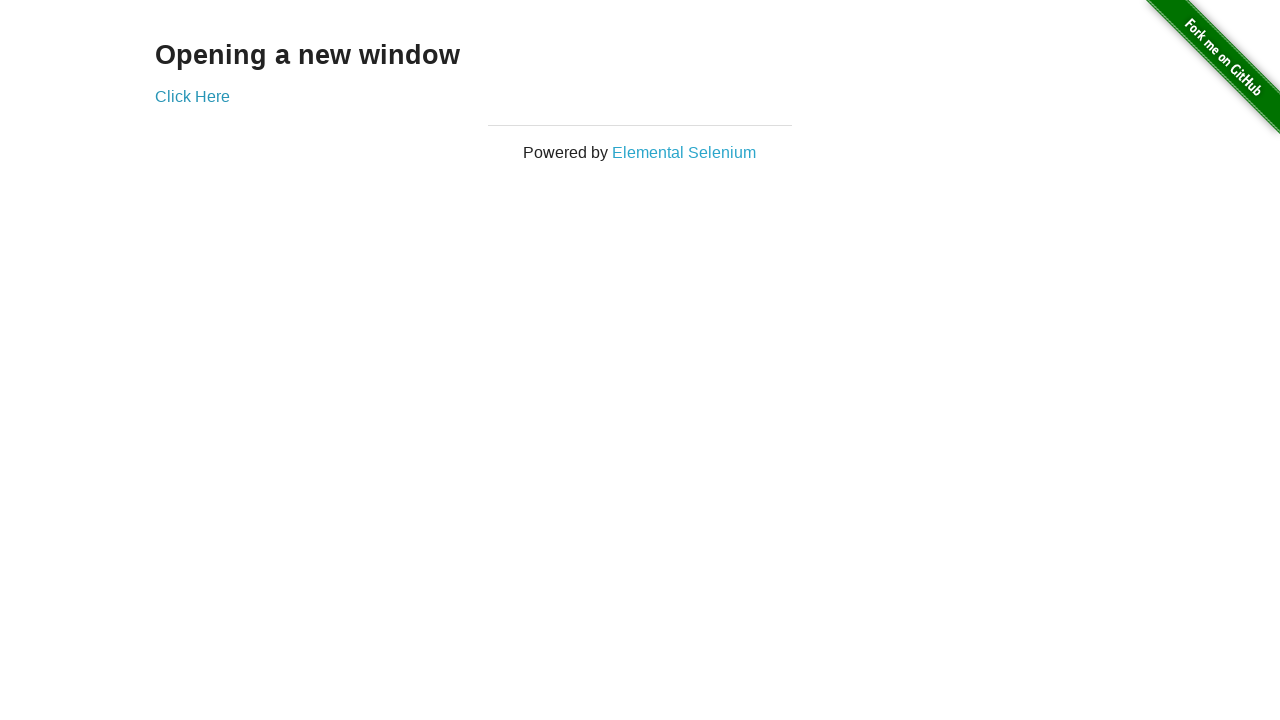

Page title: The Internet
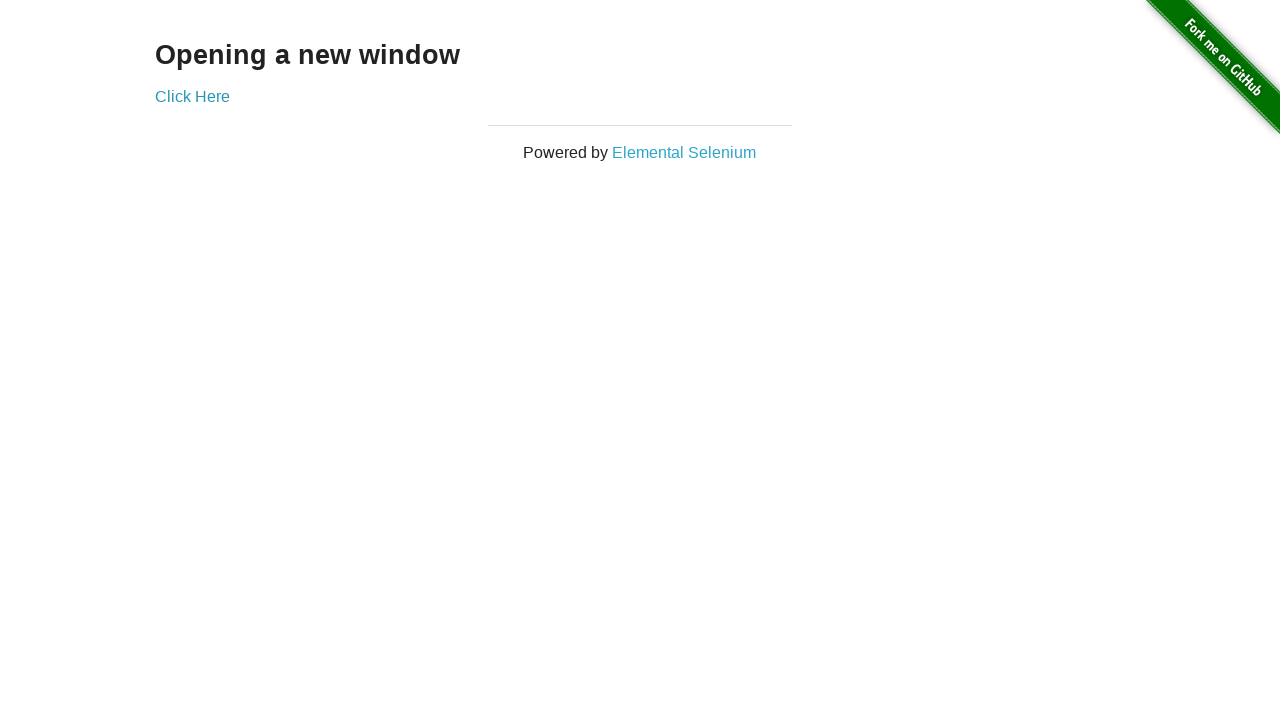

Page title: New Window
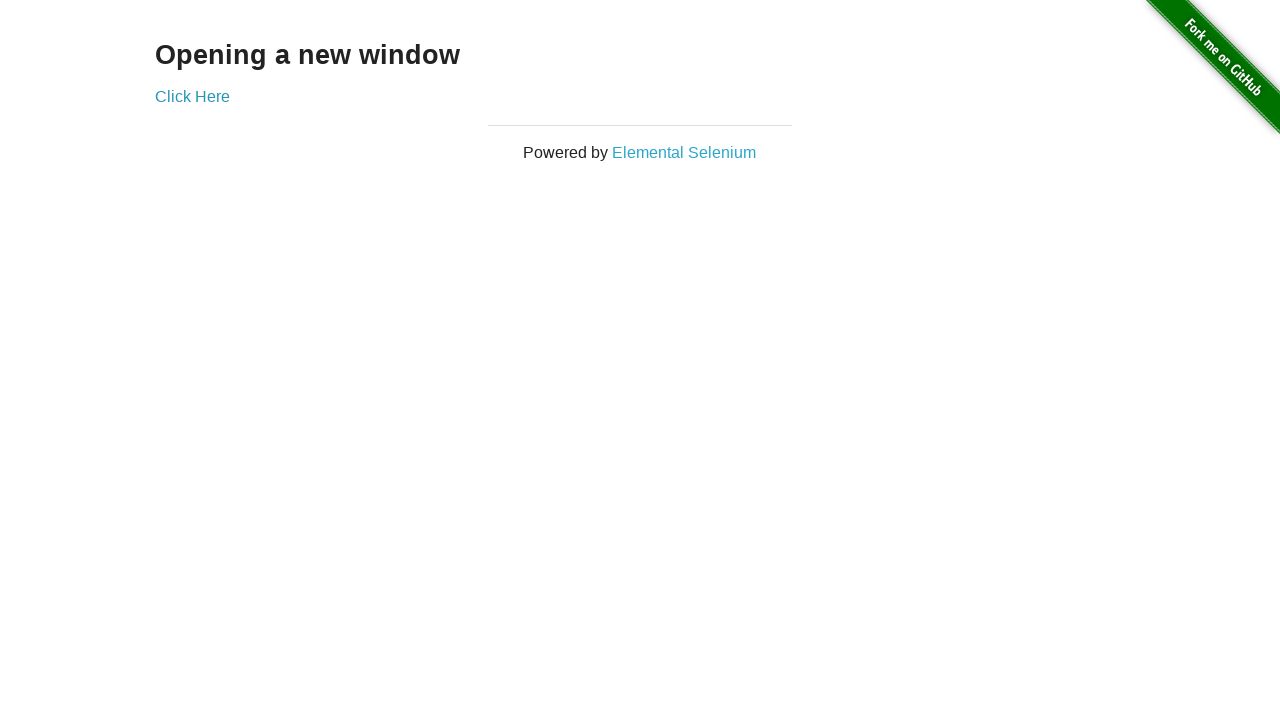

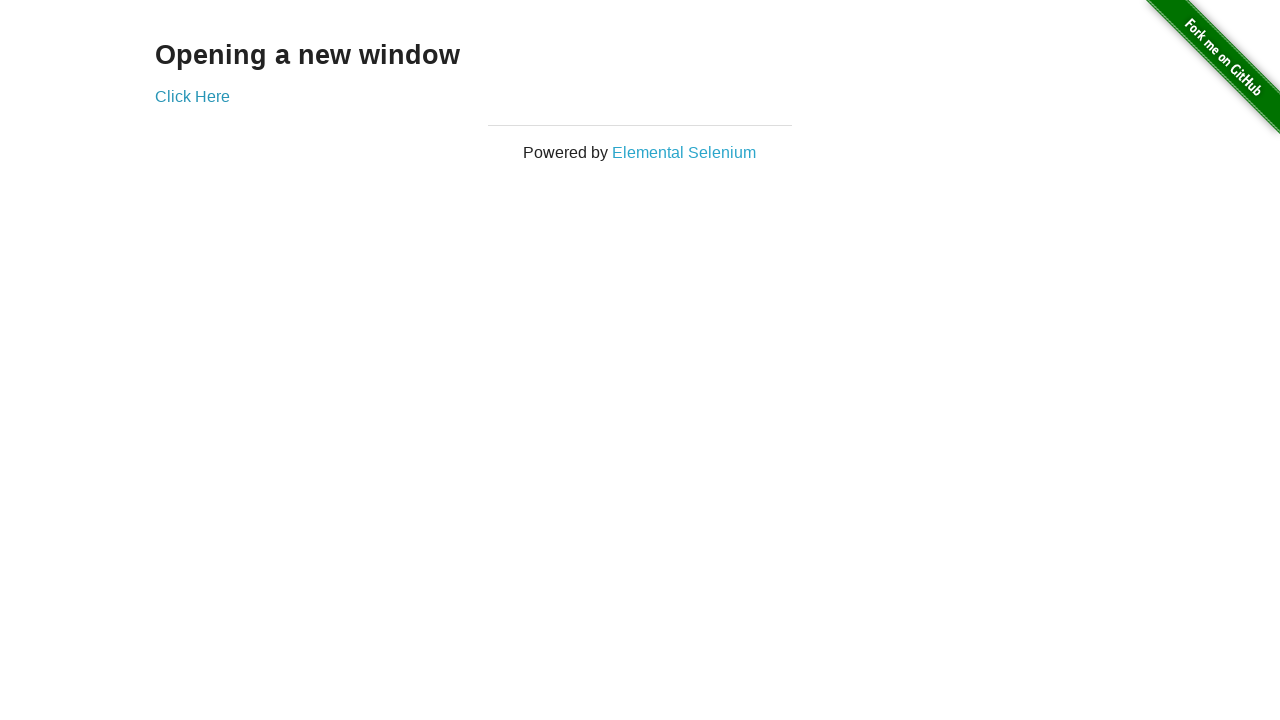